Tests keyboard key press functionality by sending space and left arrow keys to a page element and verifying the displayed result text shows the correct key was pressed.

Starting URL: http://the-internet.herokuapp.com/key_presses

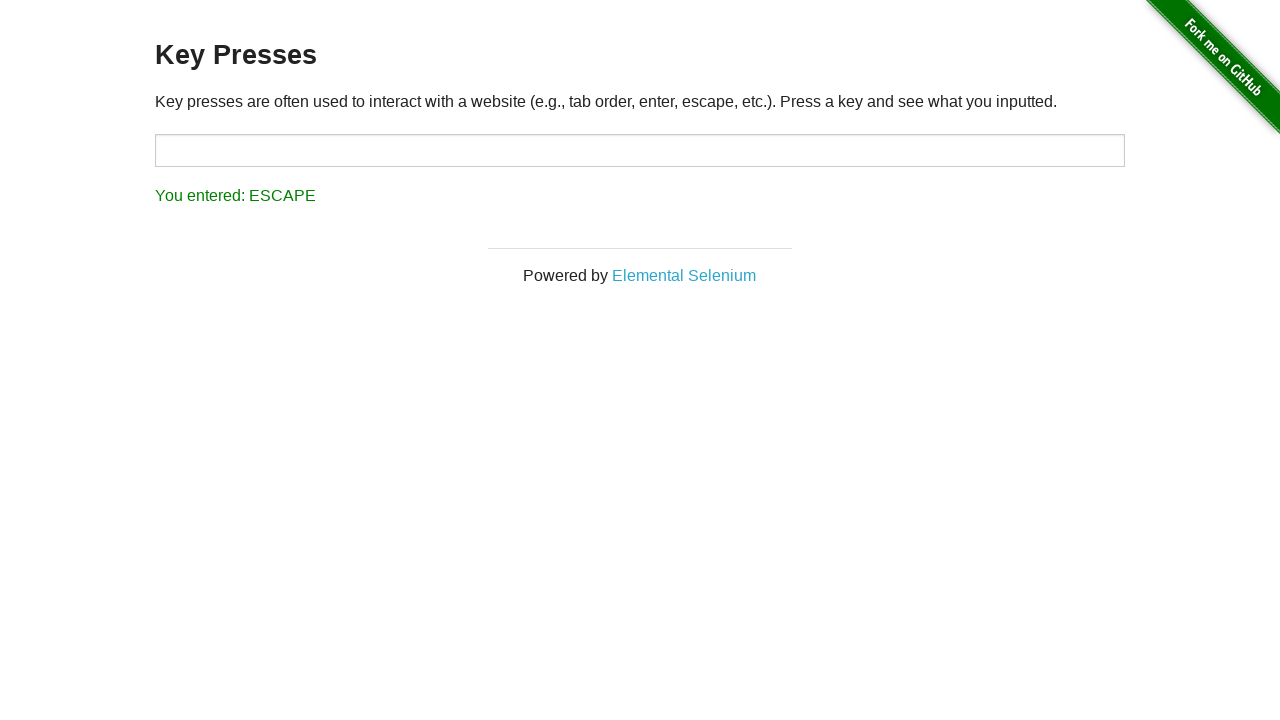

Pressed Space key on target element on #target
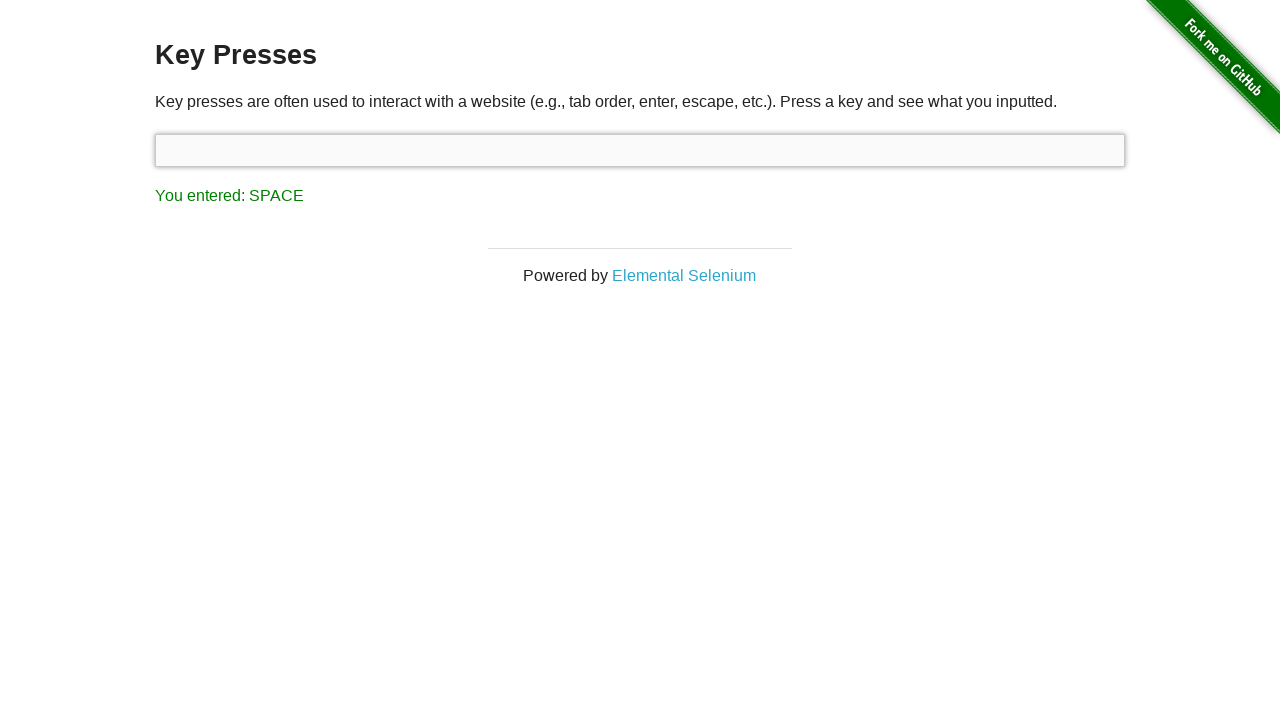

Result element loaded after Space key press
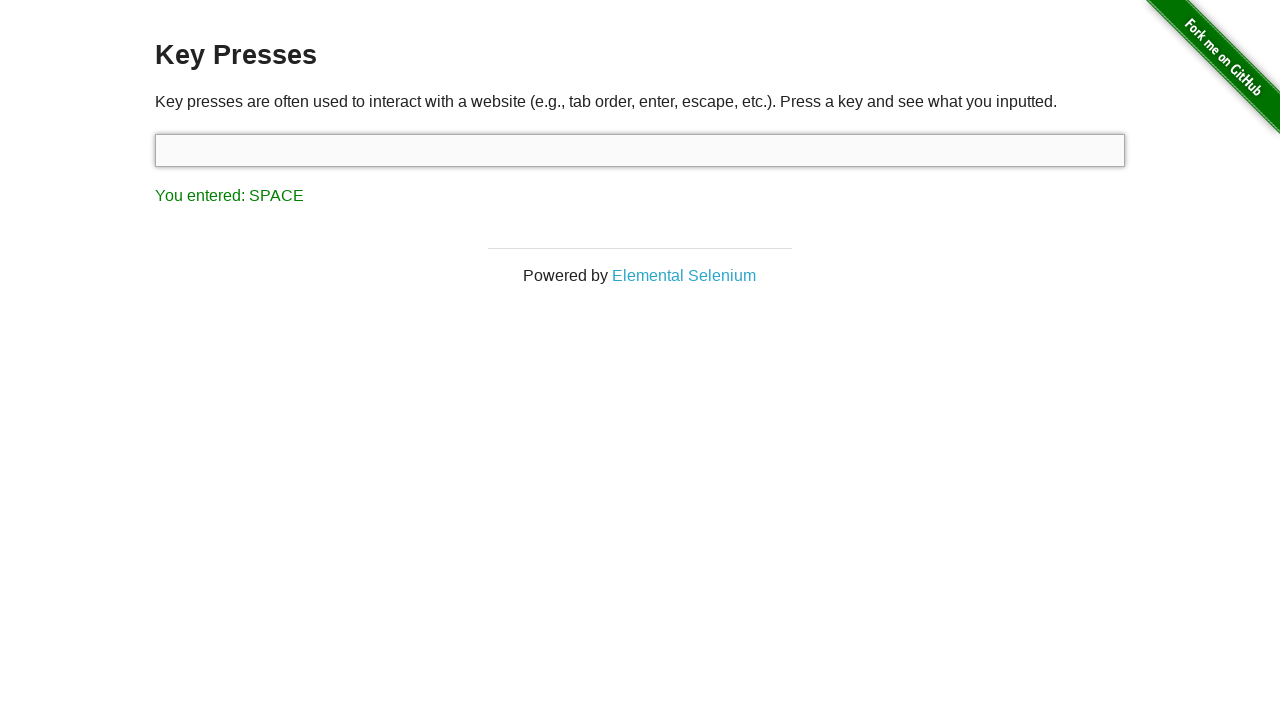

Retrieved result text content
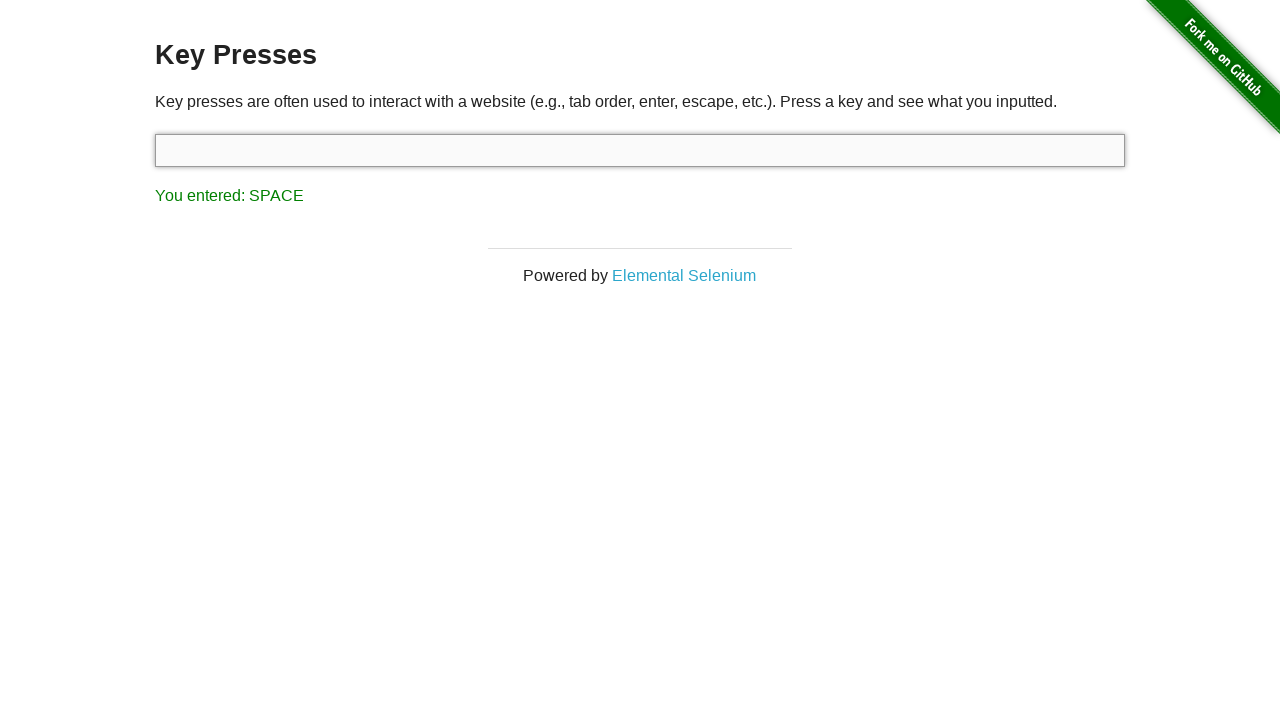

Verified result text contains 'You entered: SPACE'
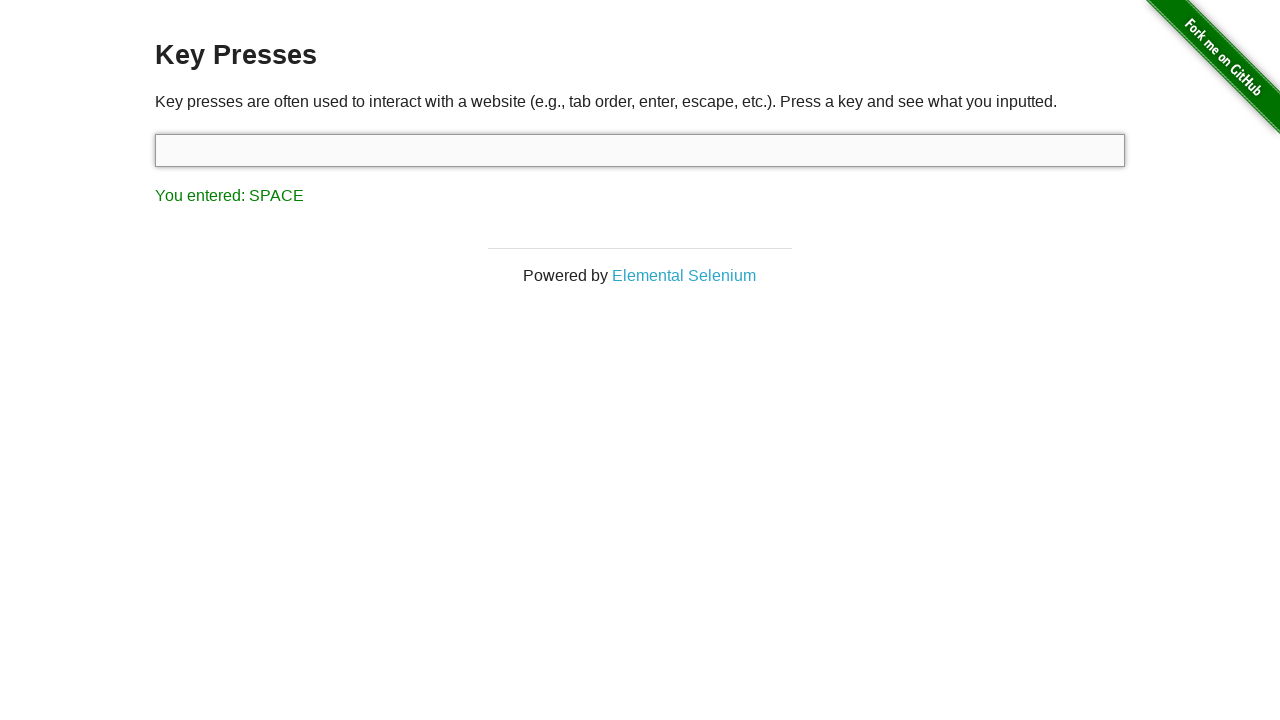

Pressed left arrow key using keyboard
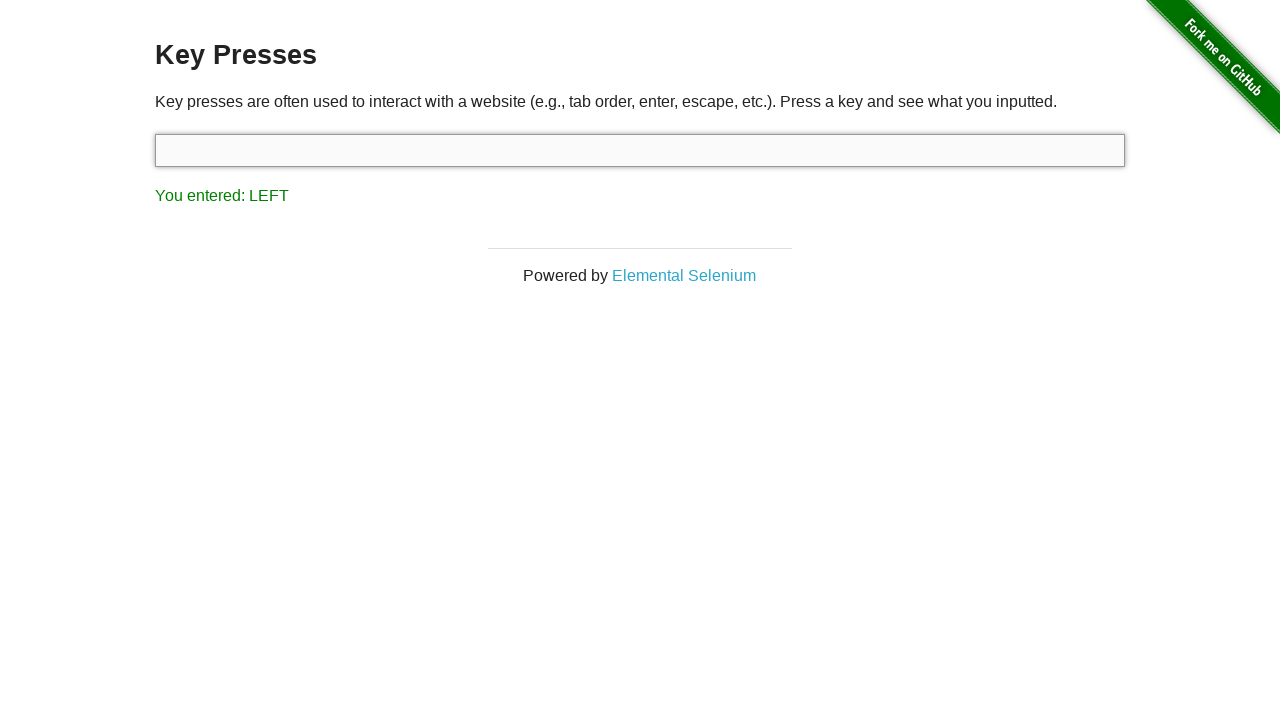

Retrieved result text content after left arrow press
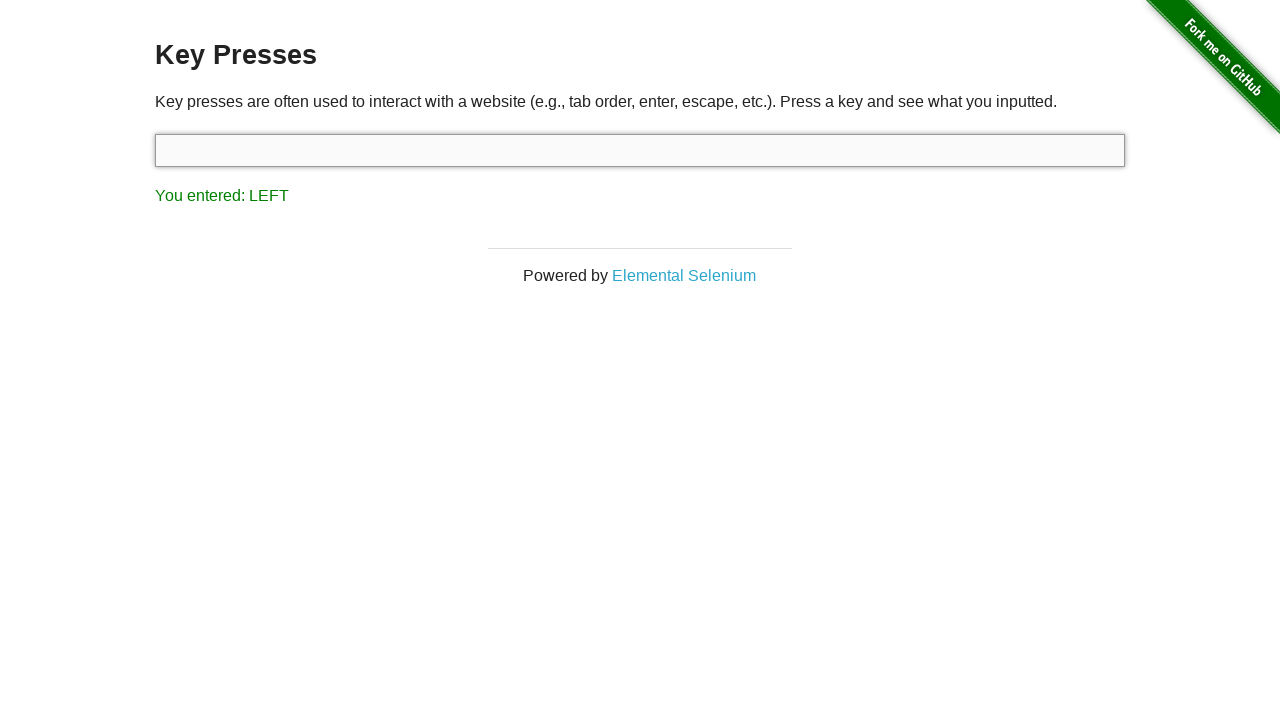

Verified result text contains 'You entered: LEFT'
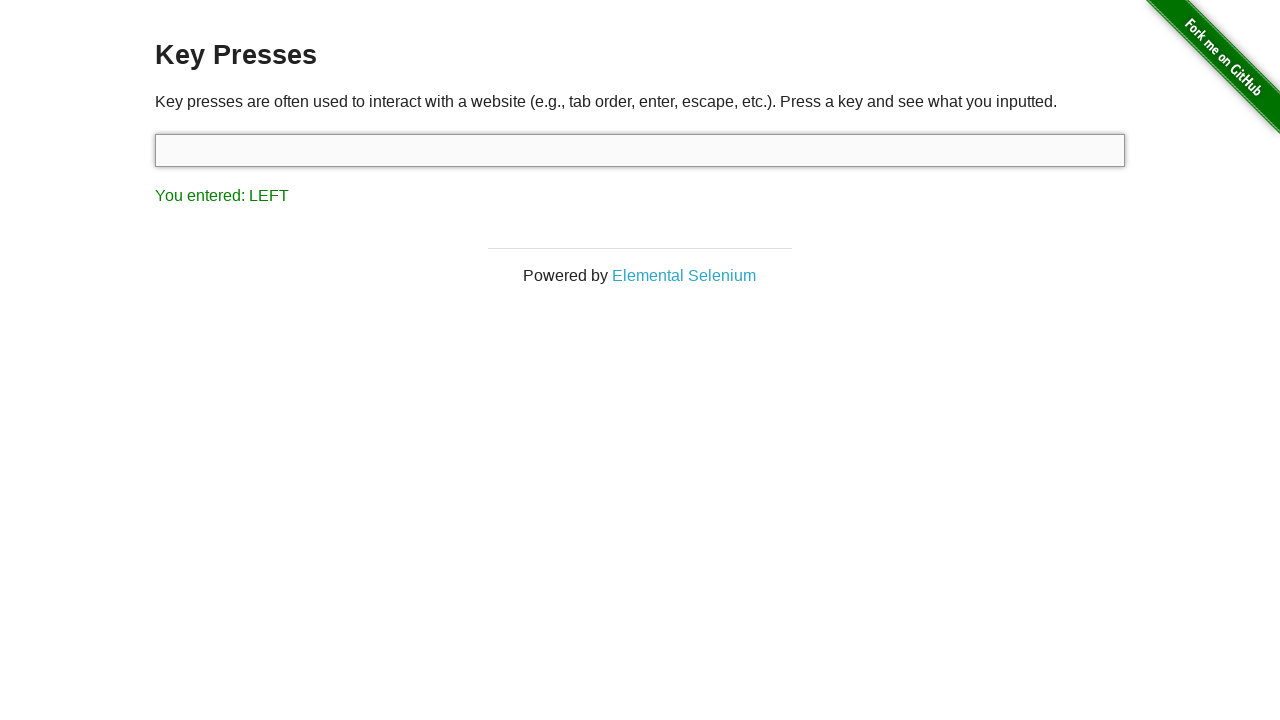

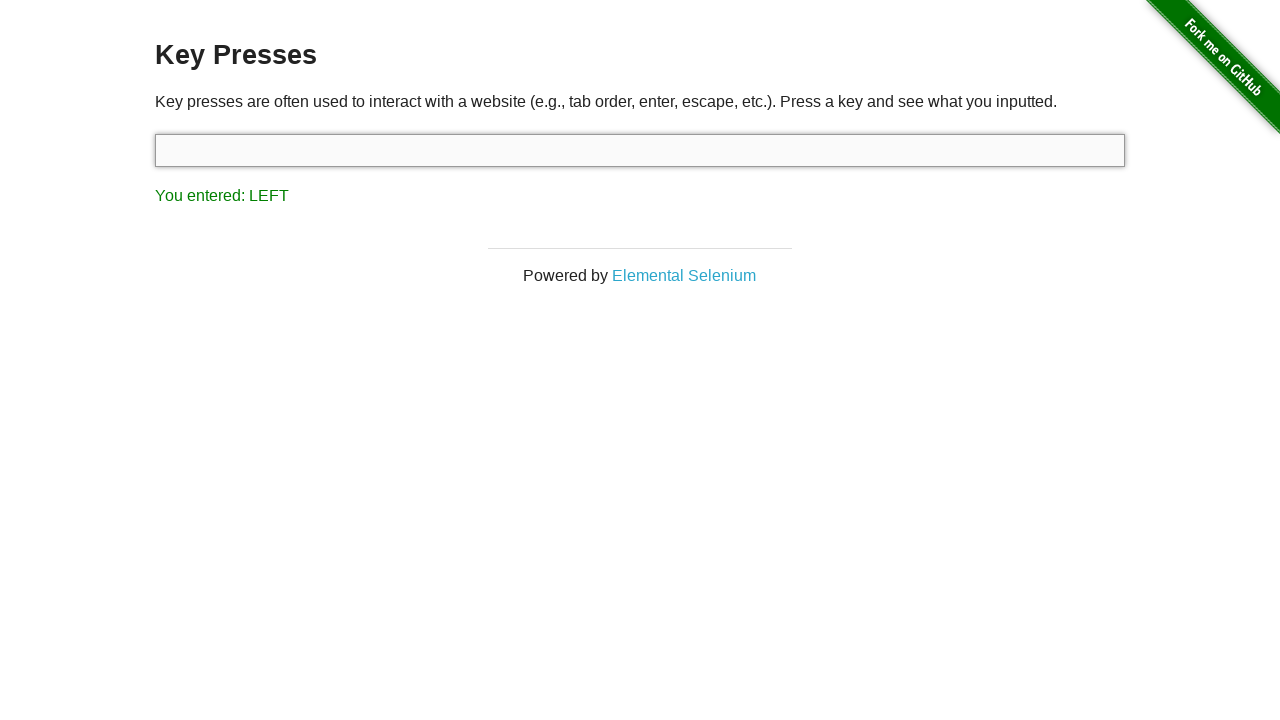